Navigates to the Form Authentication page and verifies the page title is correct

Starting URL: https://the-internet.herokuapp.com/

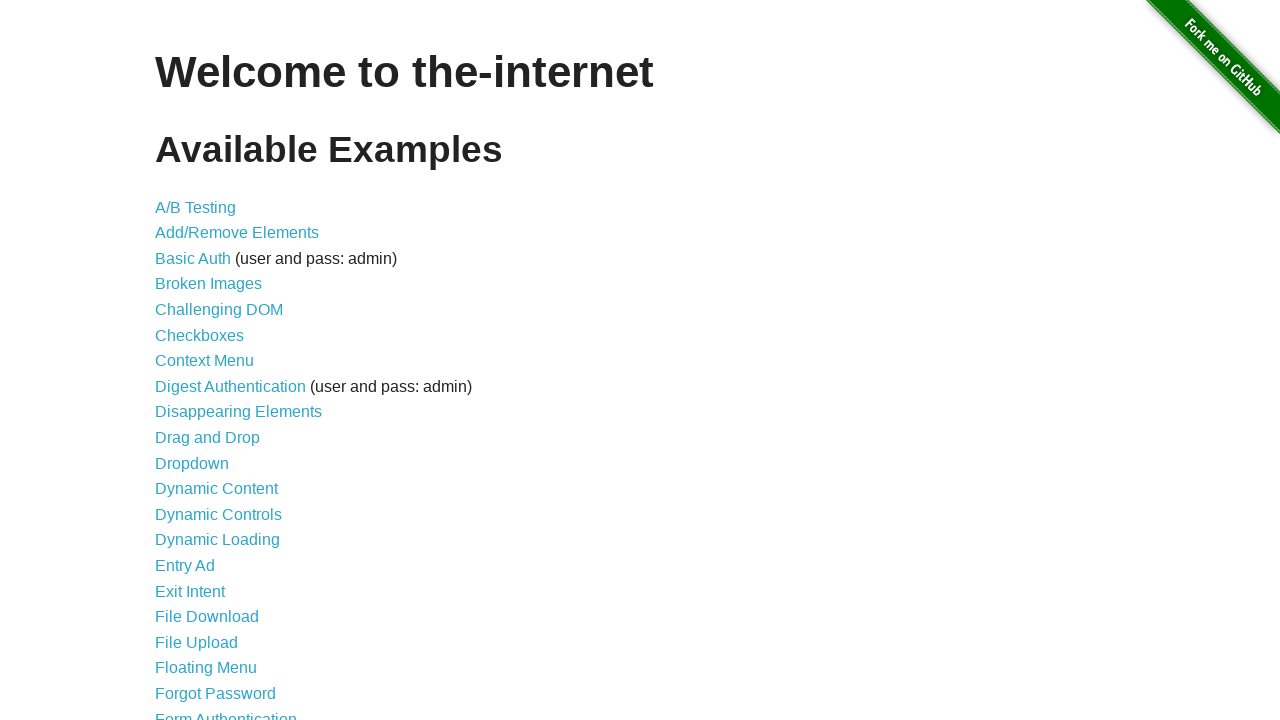

Clicked on Form Authentication link at (226, 712) on text=Form Authentication
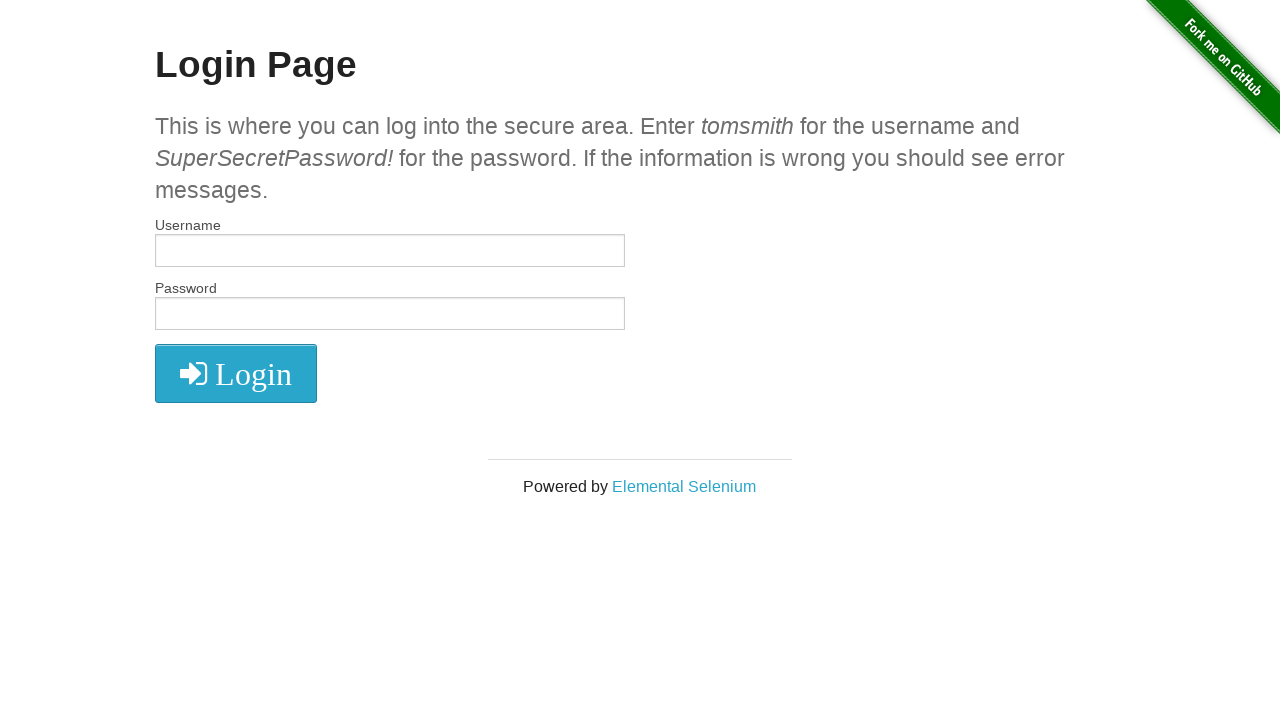

Form Authentication page loaded - h2 selector found
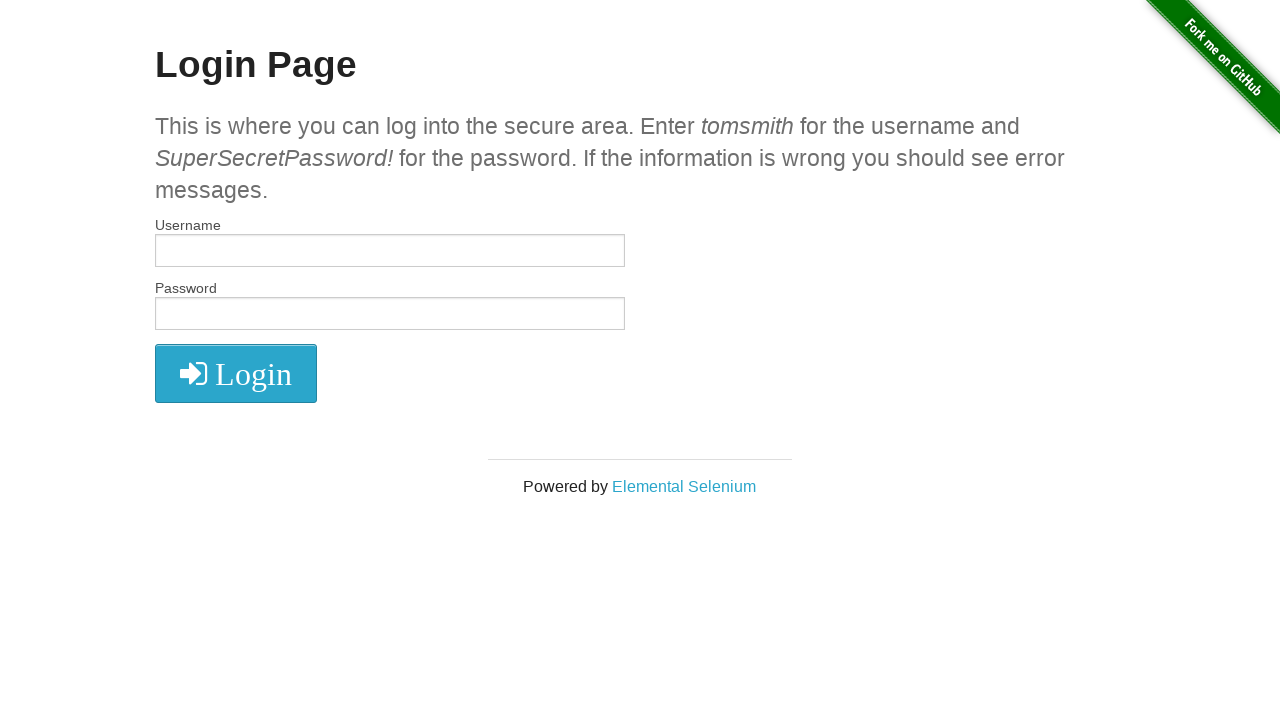

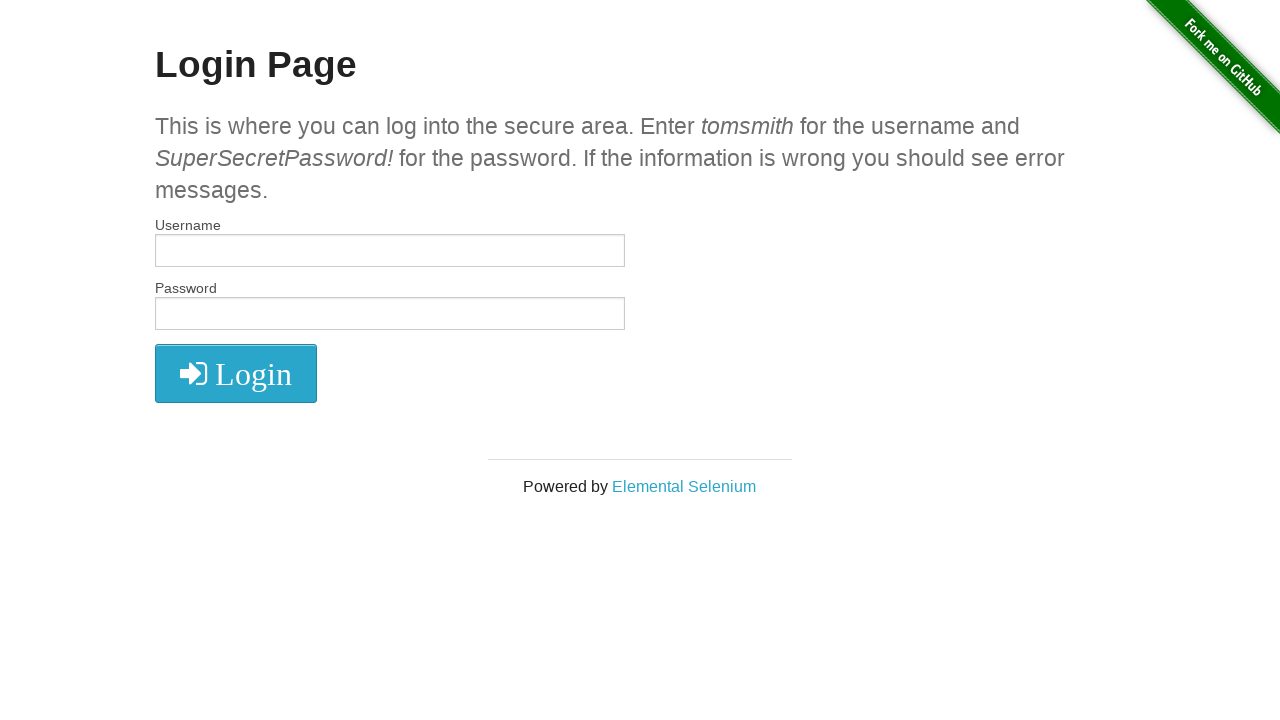